Tests a bootstrap registration form by filling in personal details including name, address, email, phone, gender selection, checkbox options, language selection, and skills dropdown on a demo automation testing site.

Starting URL: https://demo.automationtesting.in/Index.html

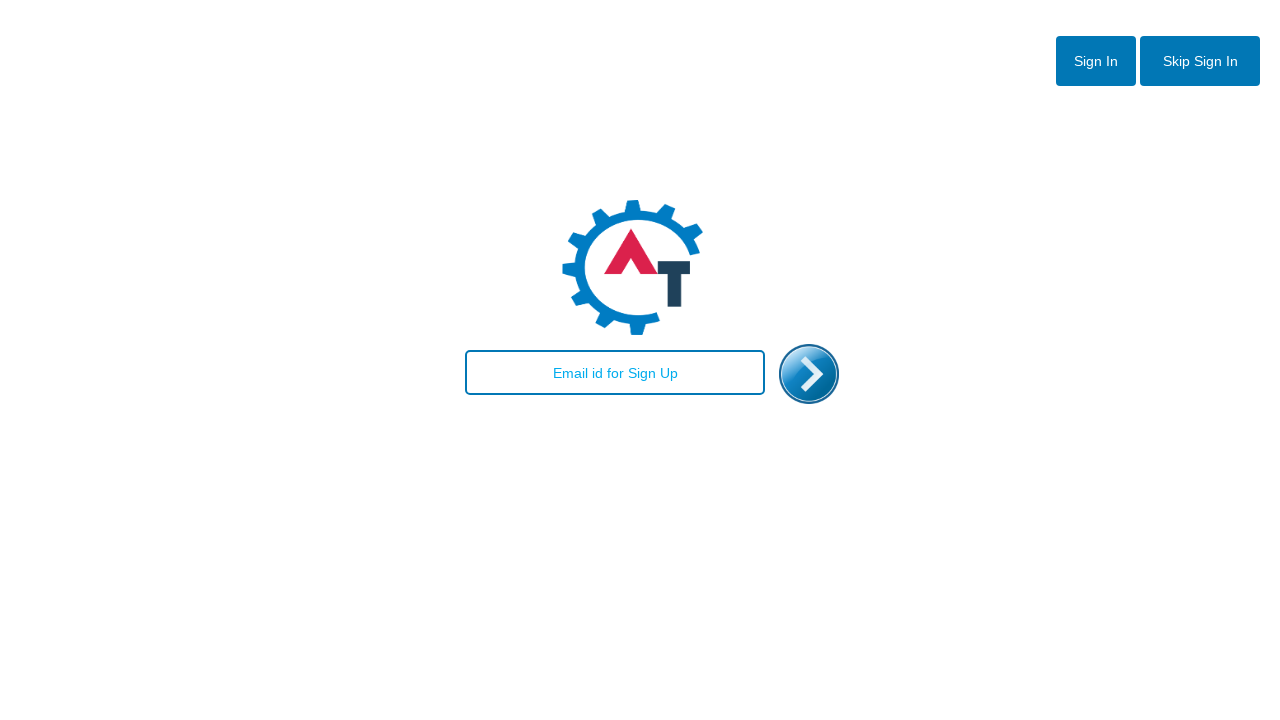

Clicked link to navigate to registration form at (809, 374) on xpath=//*[@id='main']/div[2]/span/a
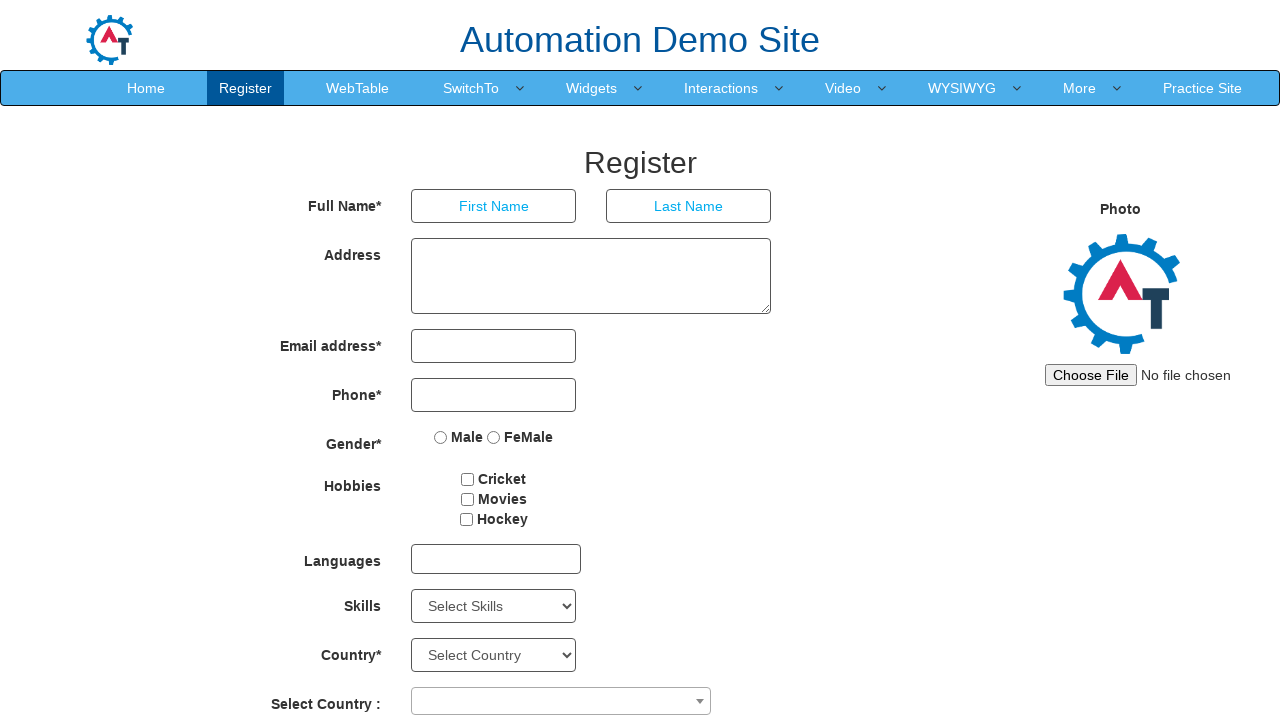

Filled first name field with 'Michael' on //*[@id='basicBootstrapForm']/div[1]/div[1]/input
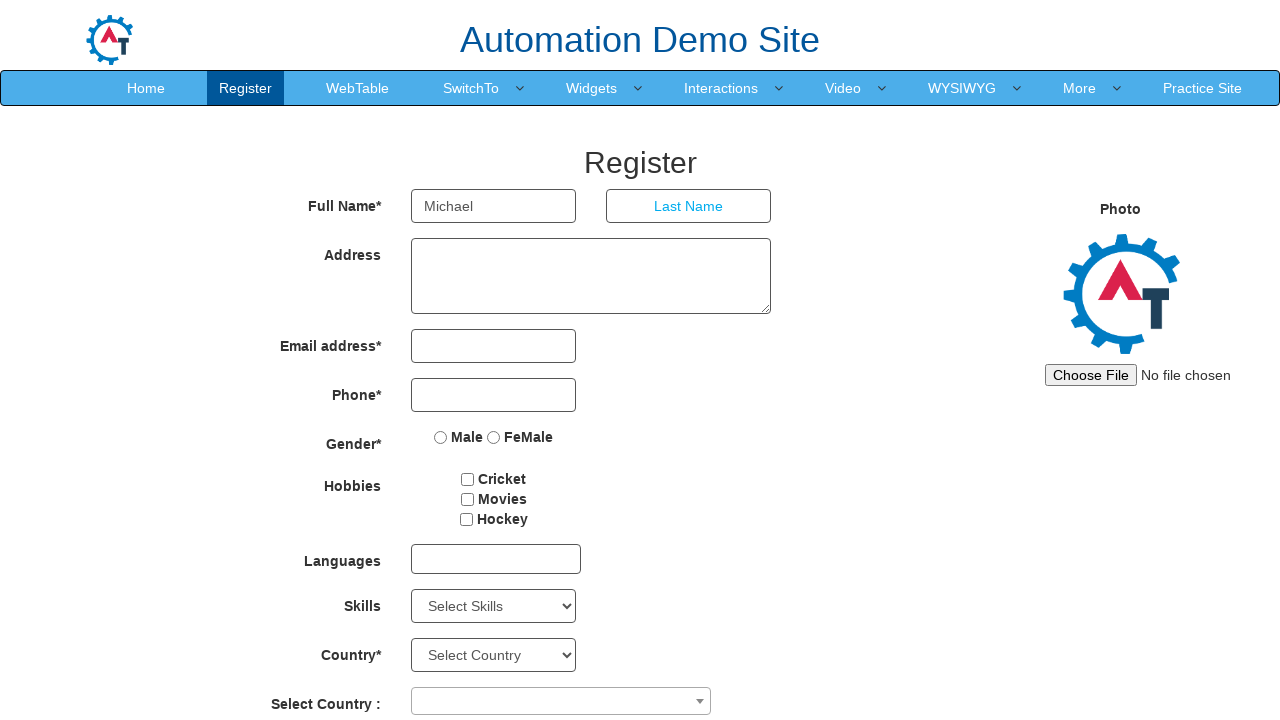

Filled last name field with 'Johnson' on //*[@id='basicBootstrapForm']/div[1]/div[2]/input
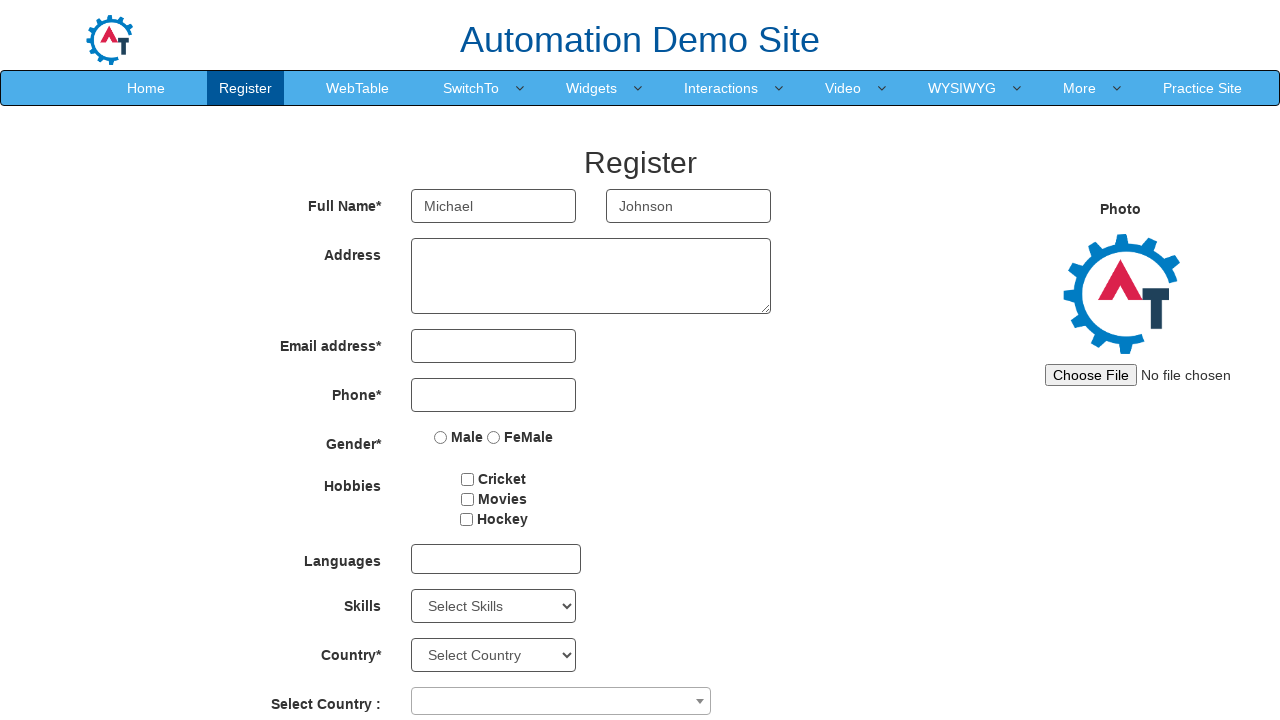

Filled address field with full street address on //*[@id='basicBootstrapForm']/div[2]/div/textarea
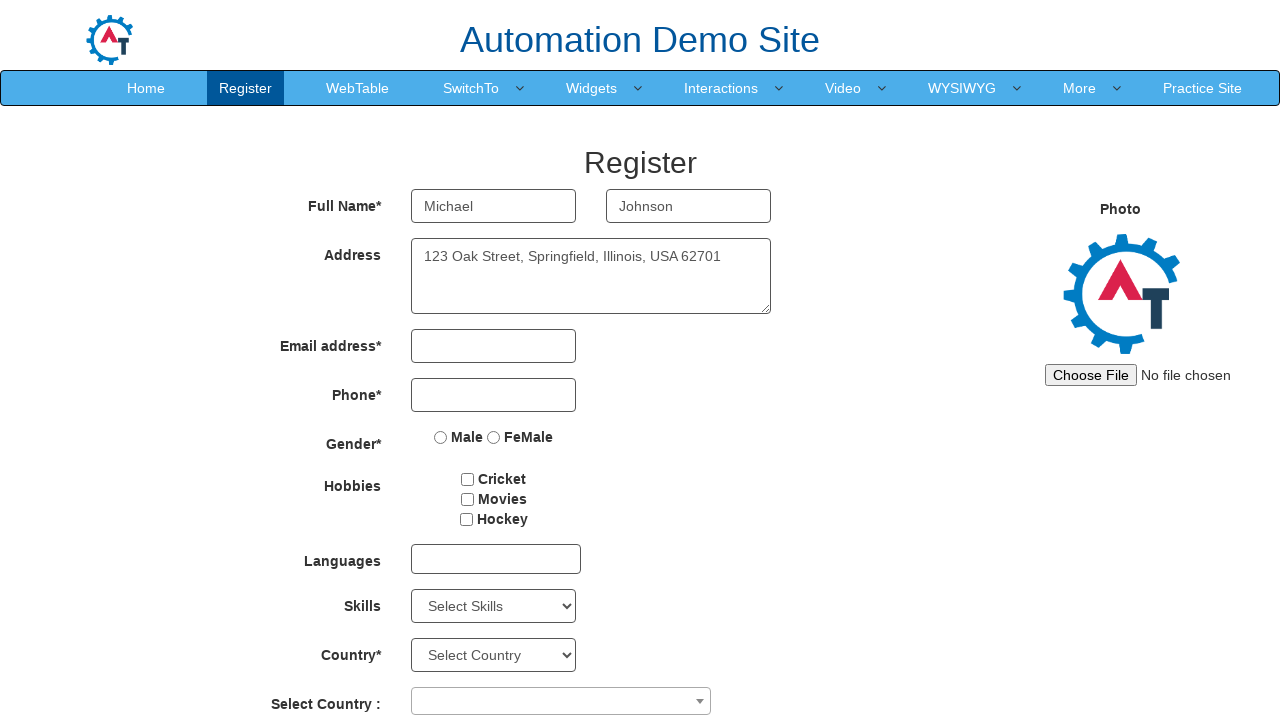

Filled email field with 'michael.johnson@testmail.com' on //*[@id='eid']/input
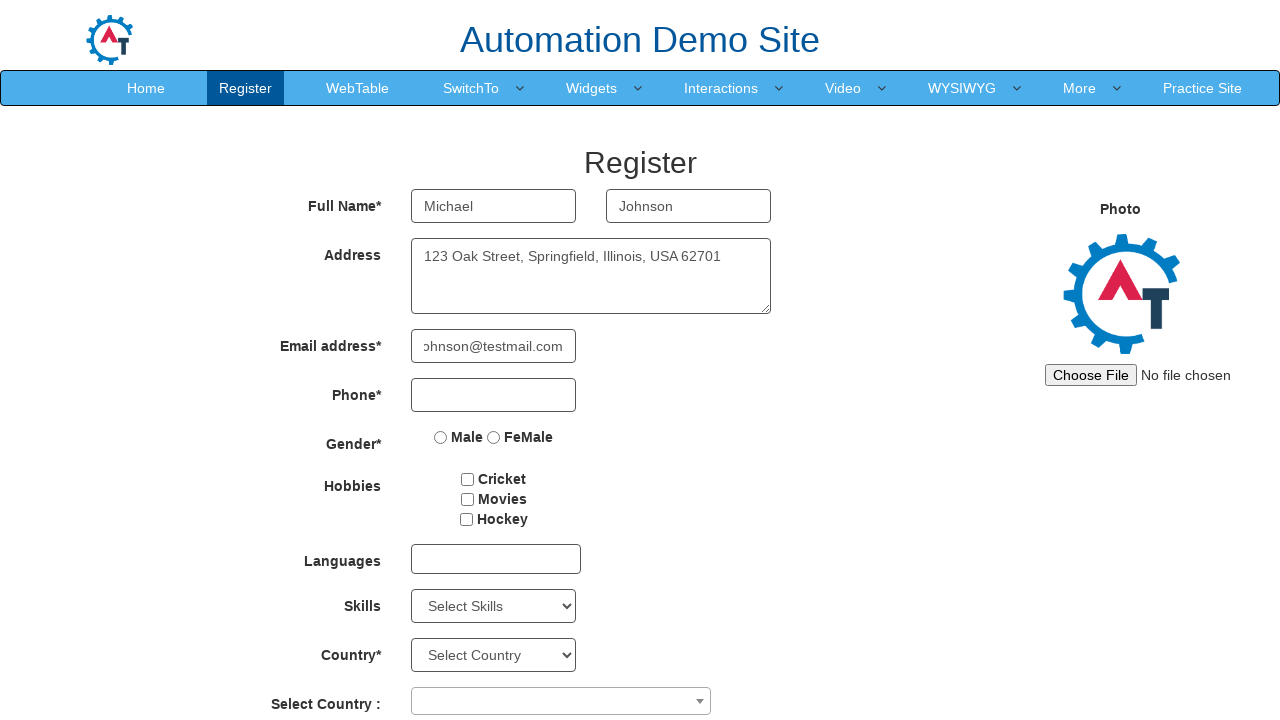

Filled phone number field with '5551234567' on //*[@id='basicBootstrapForm']/div[4]/div/input
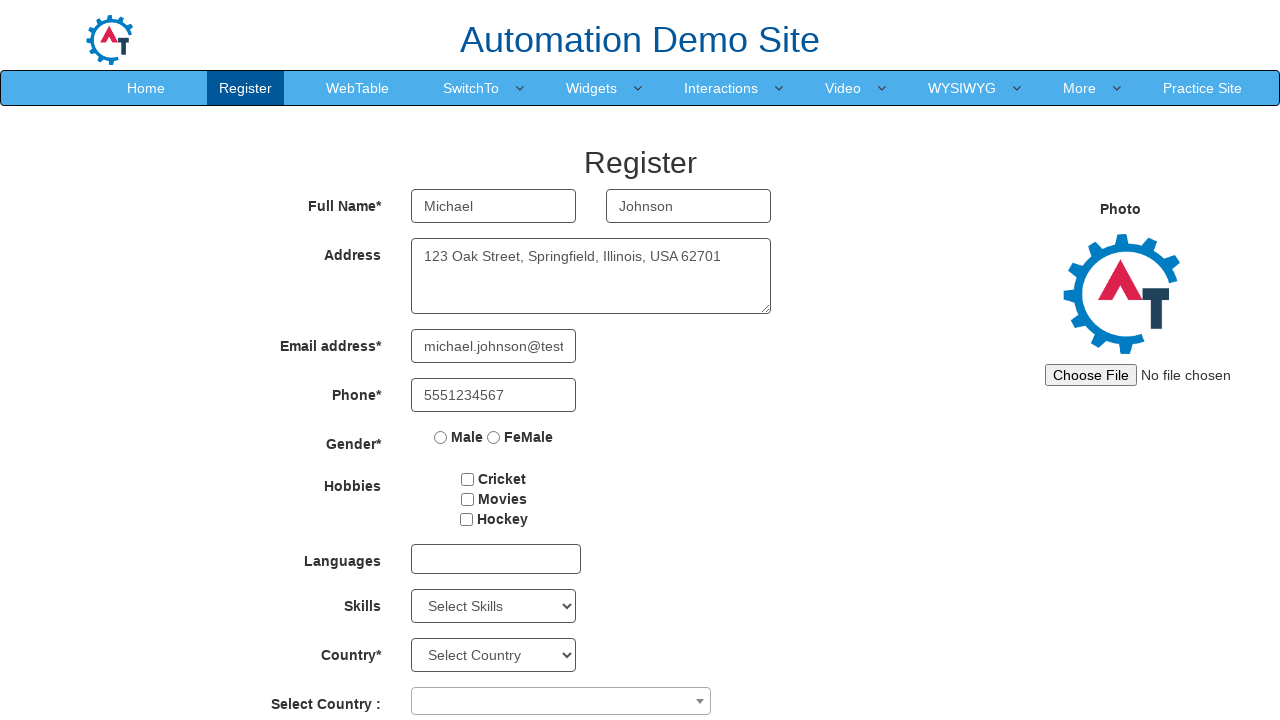

Selected Female radio button for gender at (494, 437) on xpath=//*[@id='basicBootstrapForm']/div[5]/div/label[2]/input
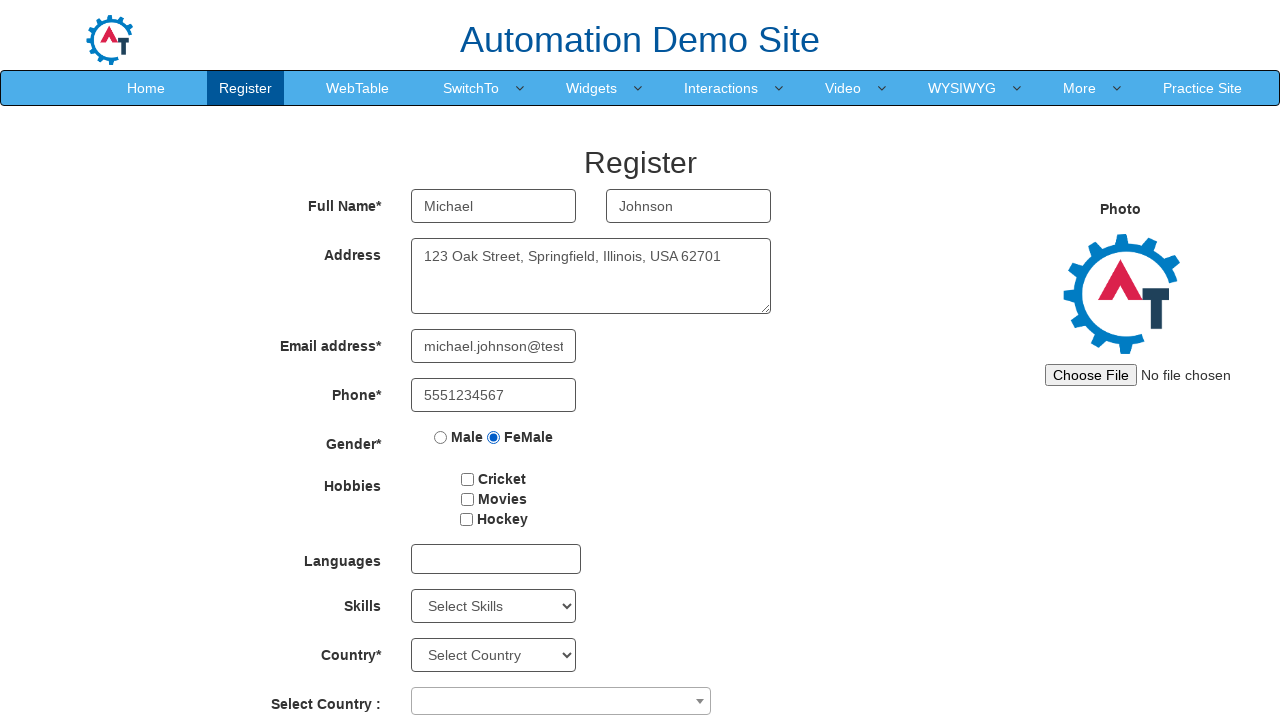

Checked first hobby checkbox at (468, 479) on #checkbox1
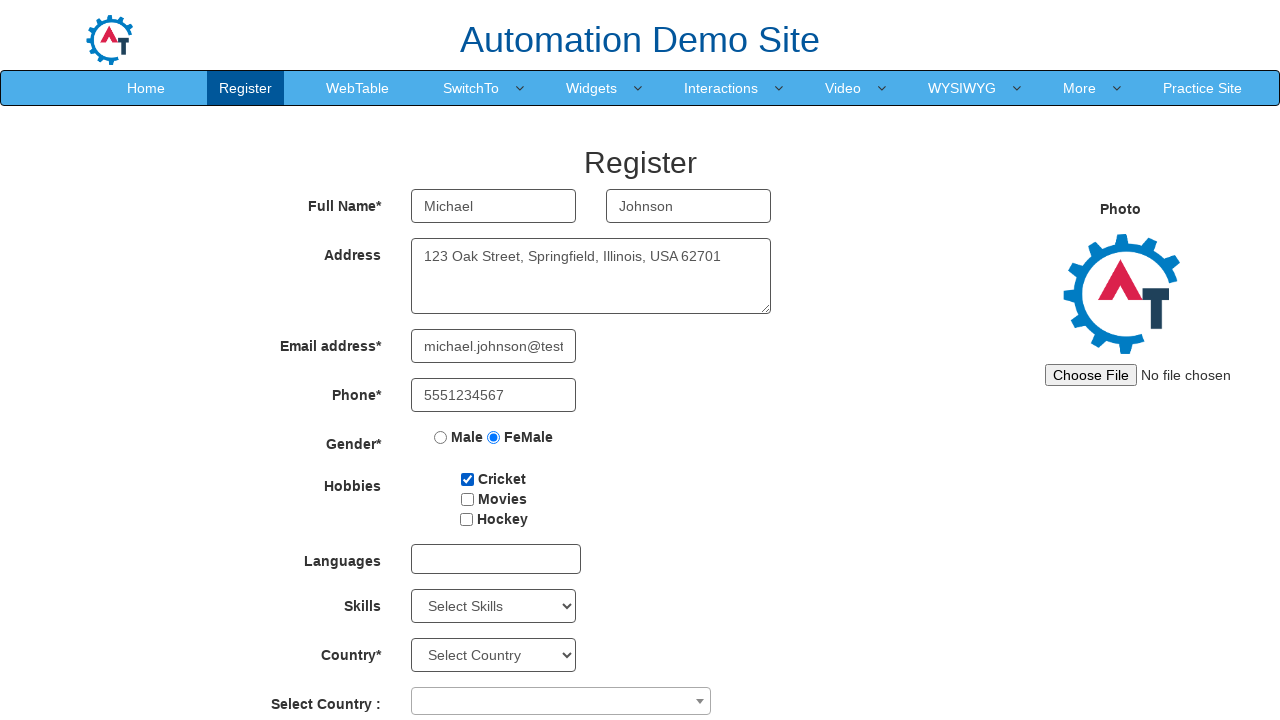

Checked second hobby checkbox at (467, 499) on #checkbox2
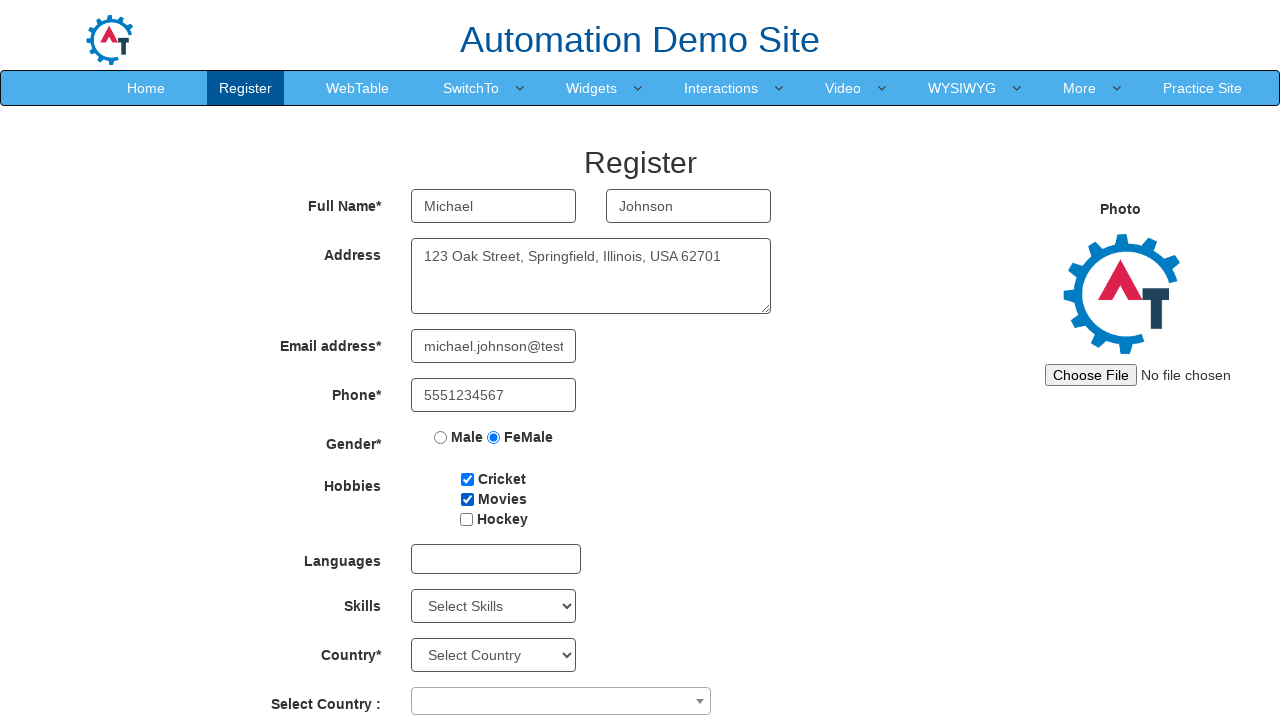

Clicked language multi-select dropdown to open options at (496, 559) on #msdd
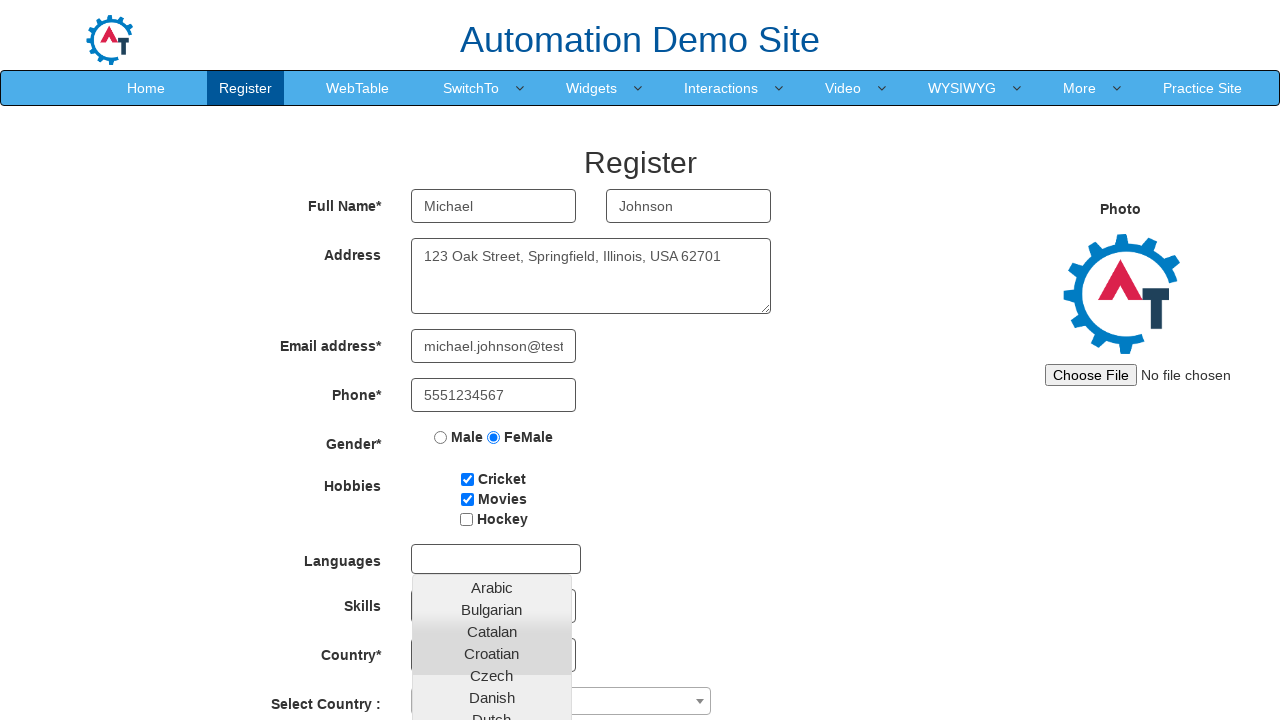

Waited for language dropdown options to appear
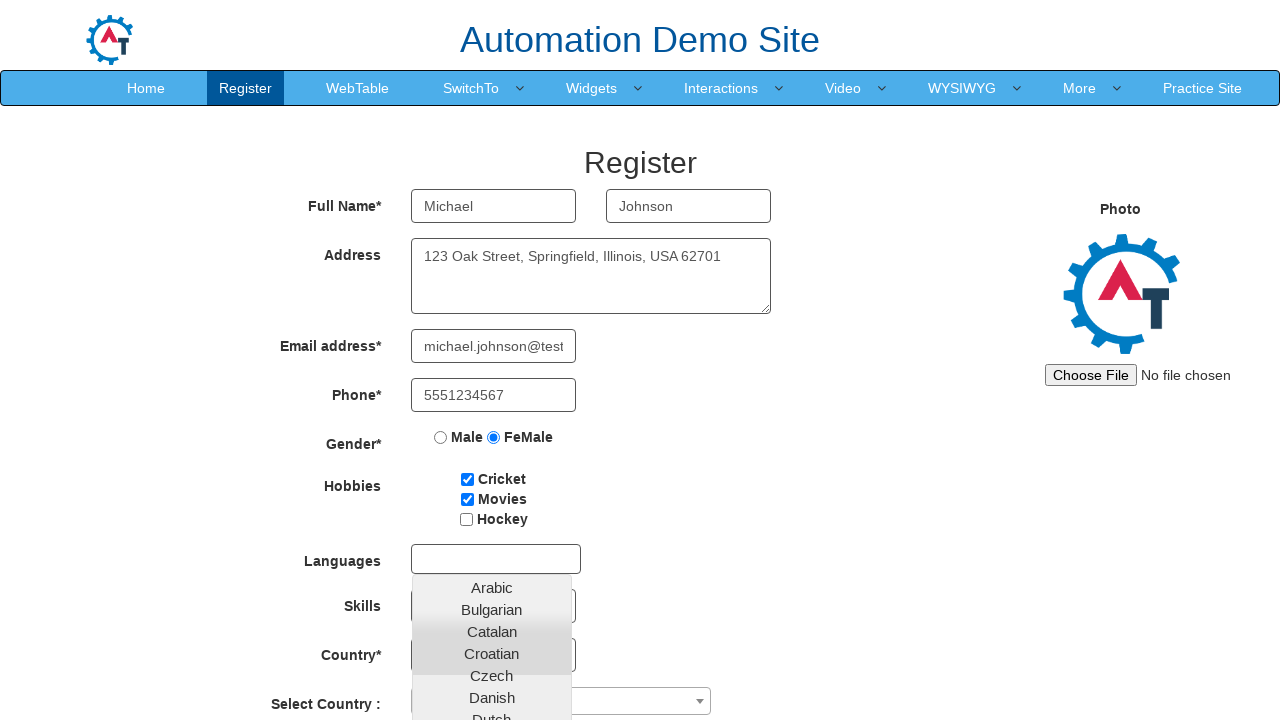

Selected English from language dropdown at (492, 457) on text=English
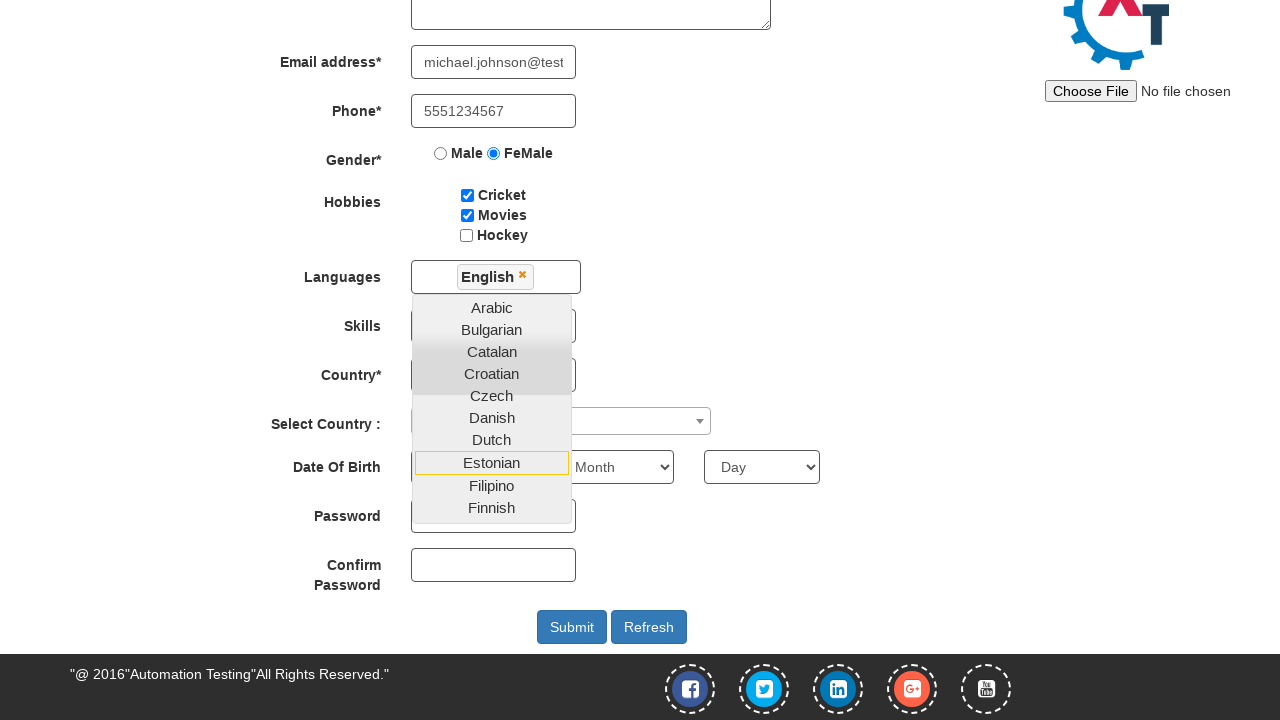

Selected Android from skills dropdown on #Skills
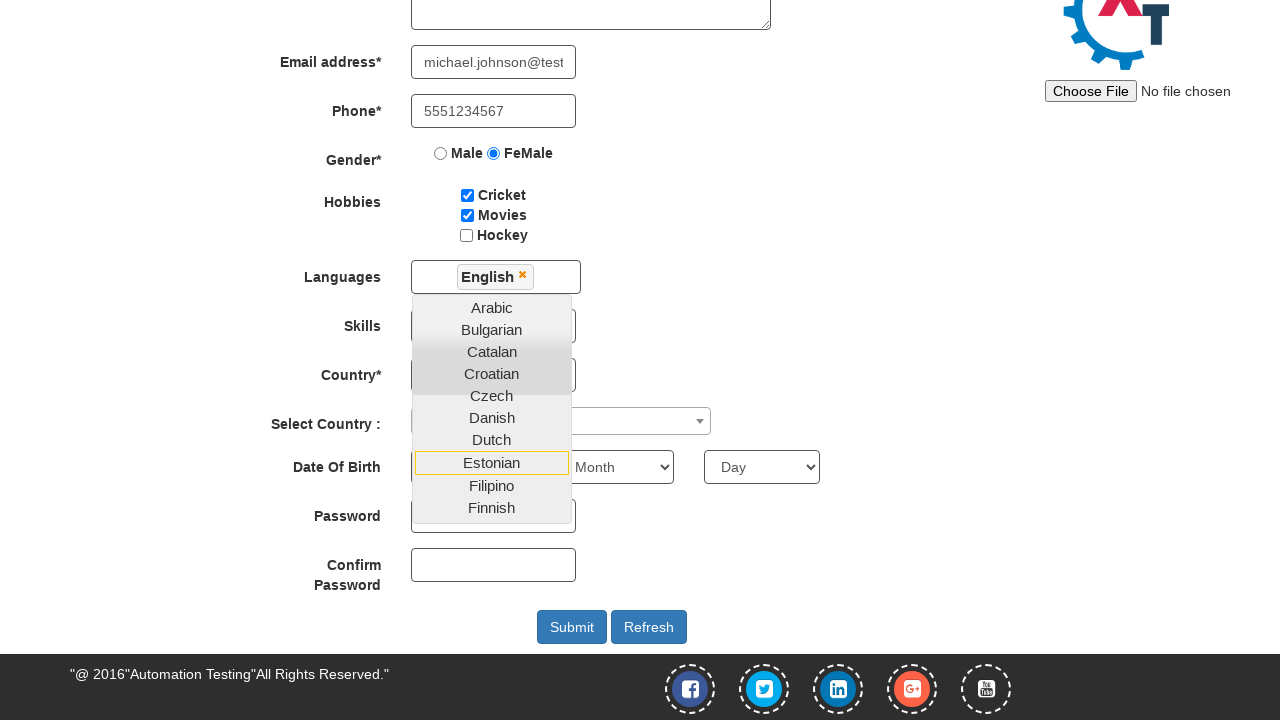

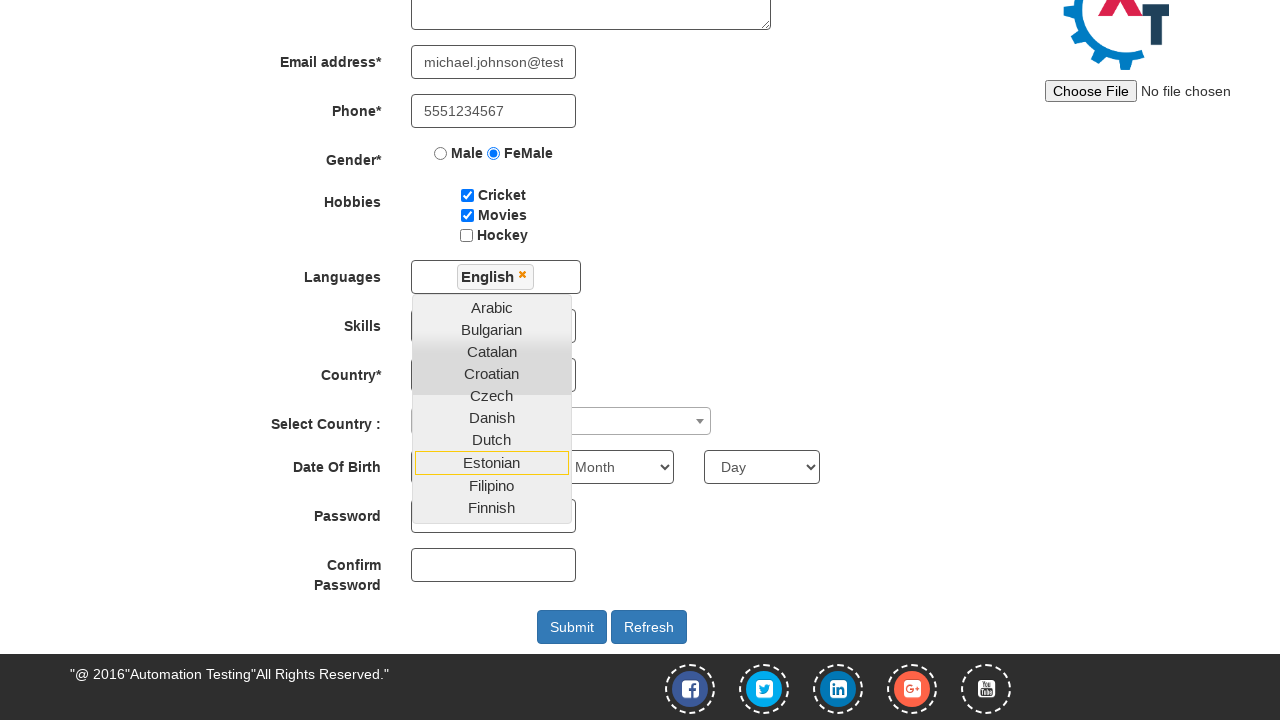